Tests React Semantic UI searchable dropdown by typing and selecting country options

Starting URL: https://react.semantic-ui.com/maximize/dropdown-example-search-selection/

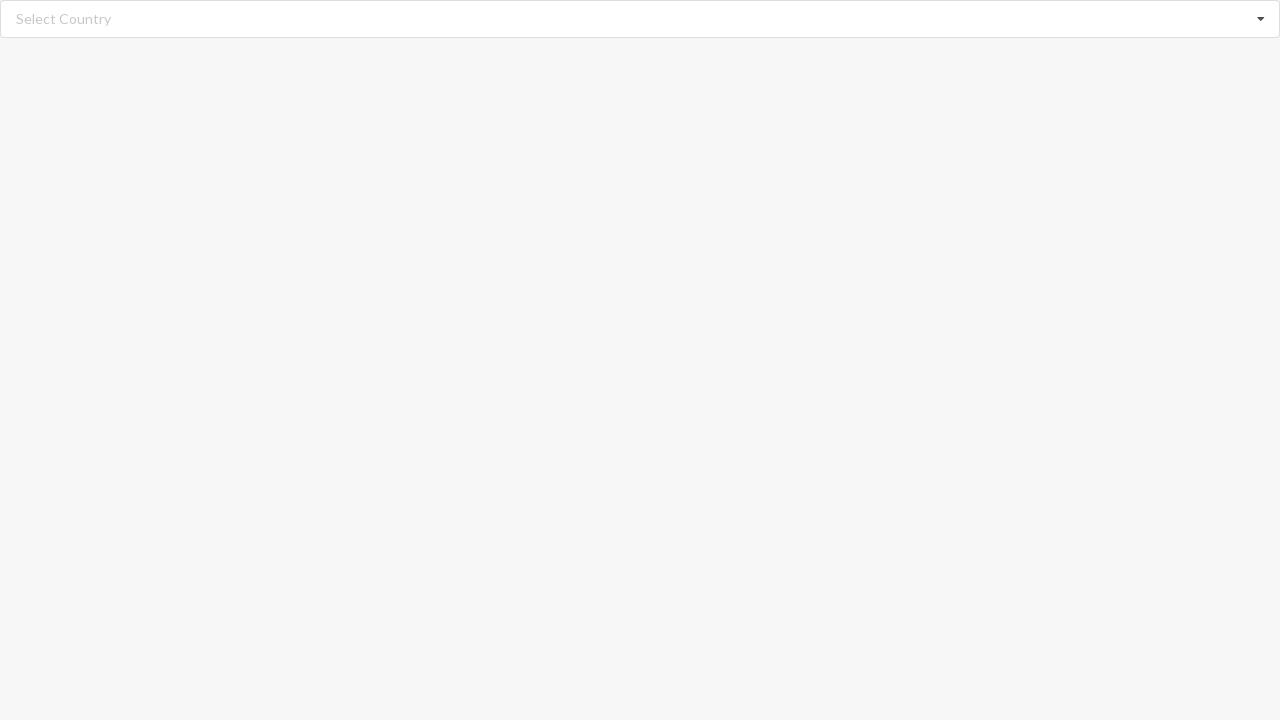

Typed 'Aland Islands' into the searchable dropdown on //input[@class='search']
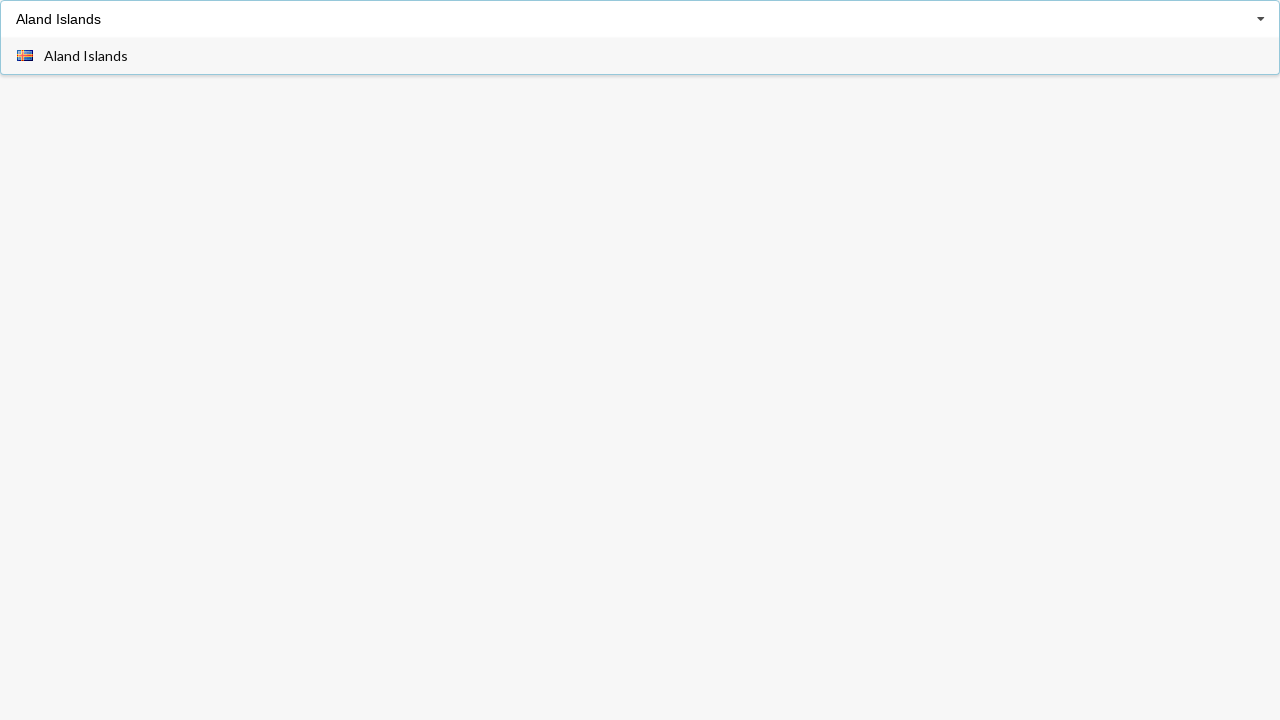

Dropdown options loaded after filtering
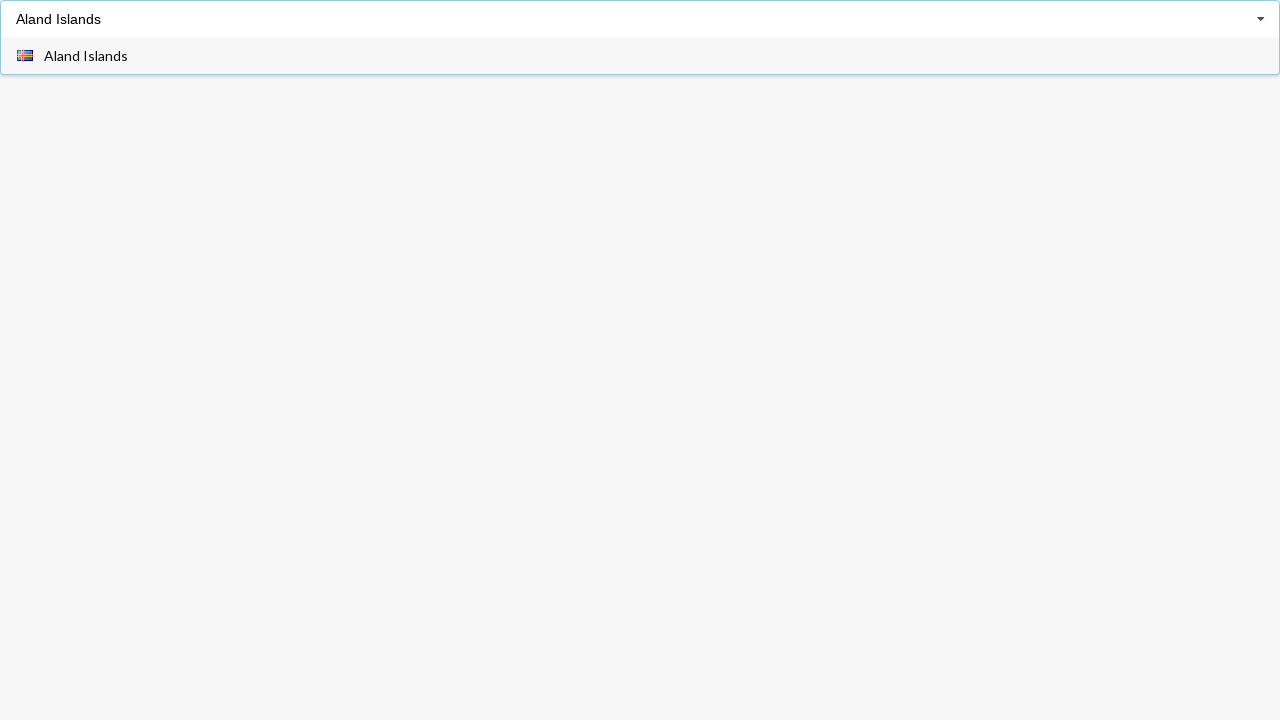

Selected 'Aland Islands' from filtered dropdown options at (86, 56) on xpath=//div[@role='option']//span[text()='Aland Islands']
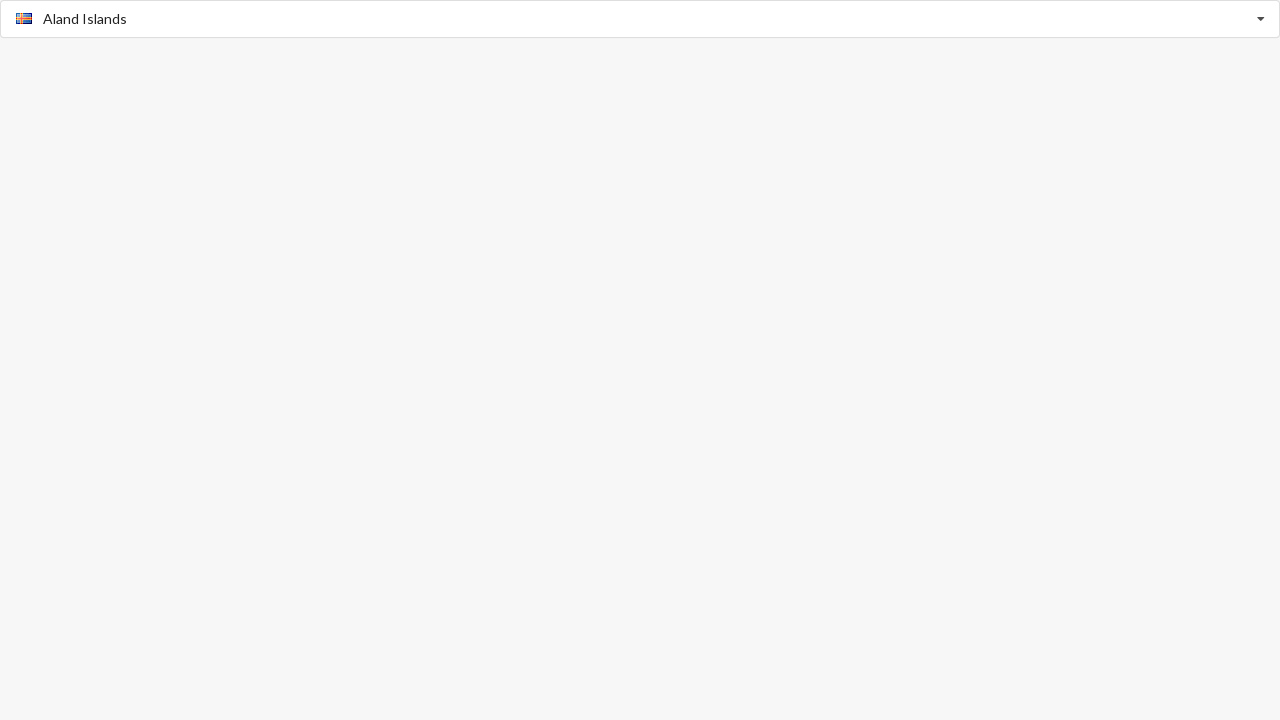

Typed 'Belarus' into the searchable dropdown on //input[@class='search']
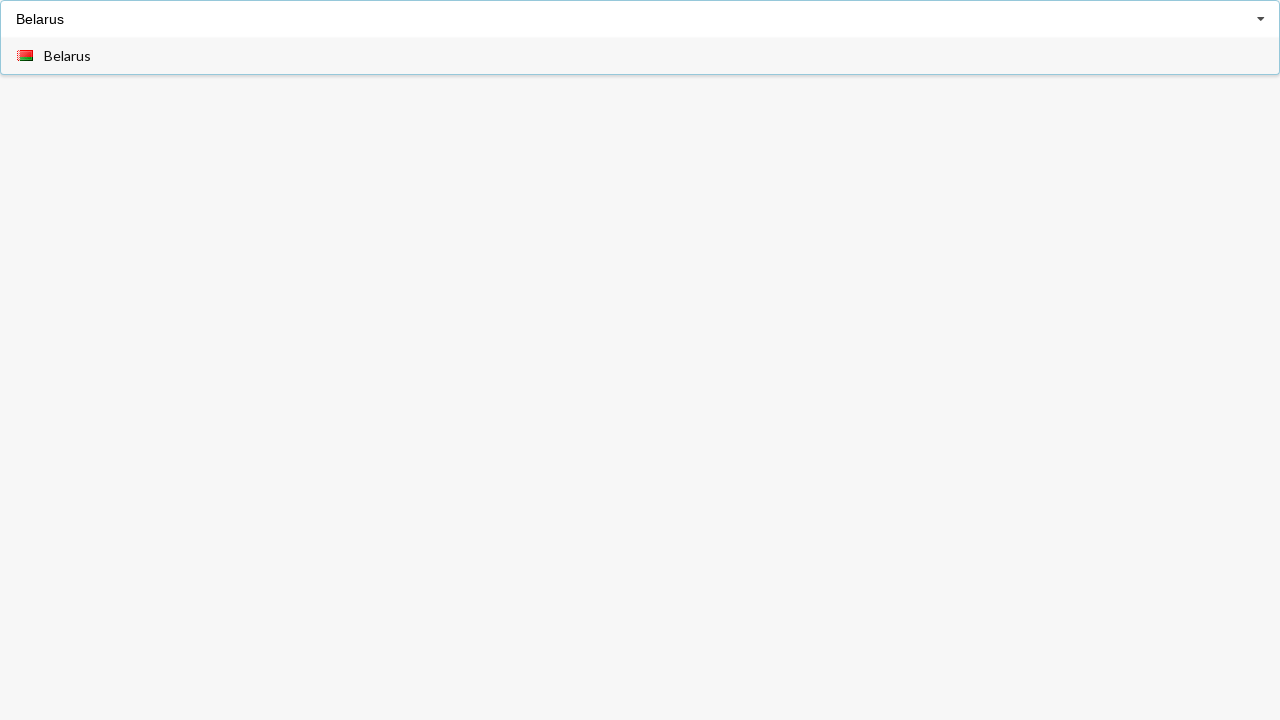

Dropdown options loaded after filtering
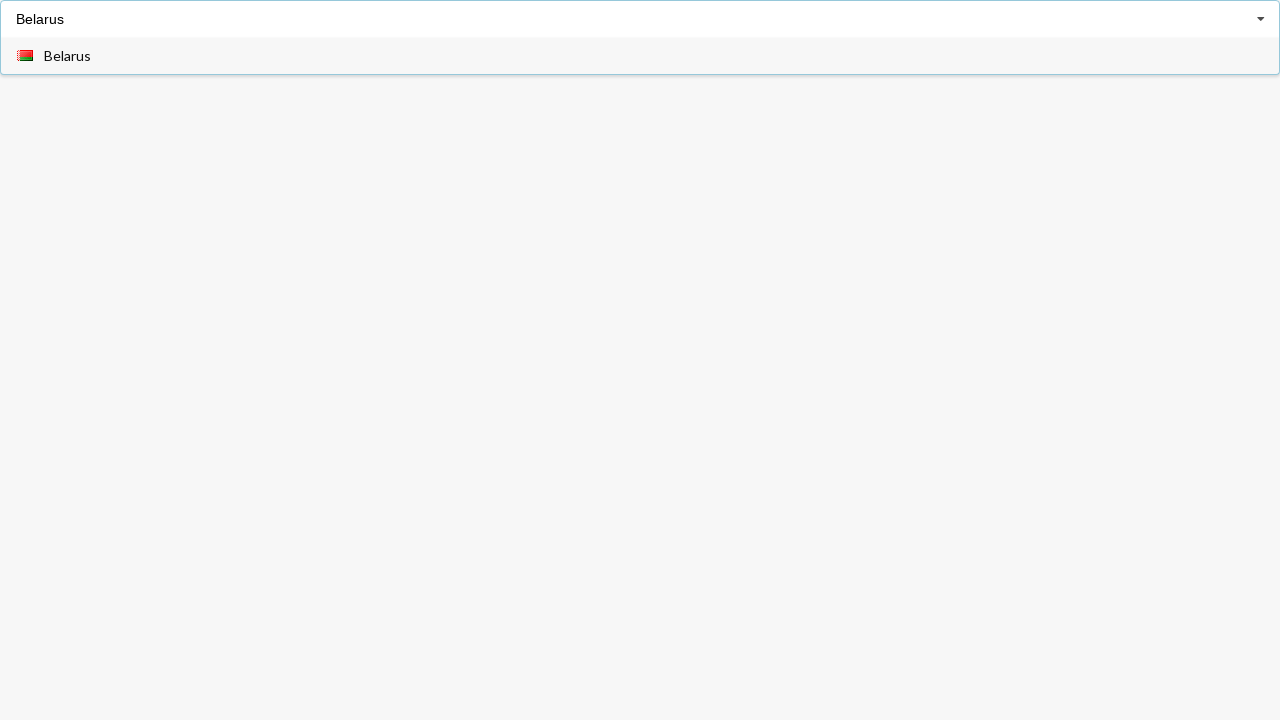

Selected 'Belarus' from filtered dropdown options at (68, 56) on xpath=//div[@role='option']//span[text()='Belarus']
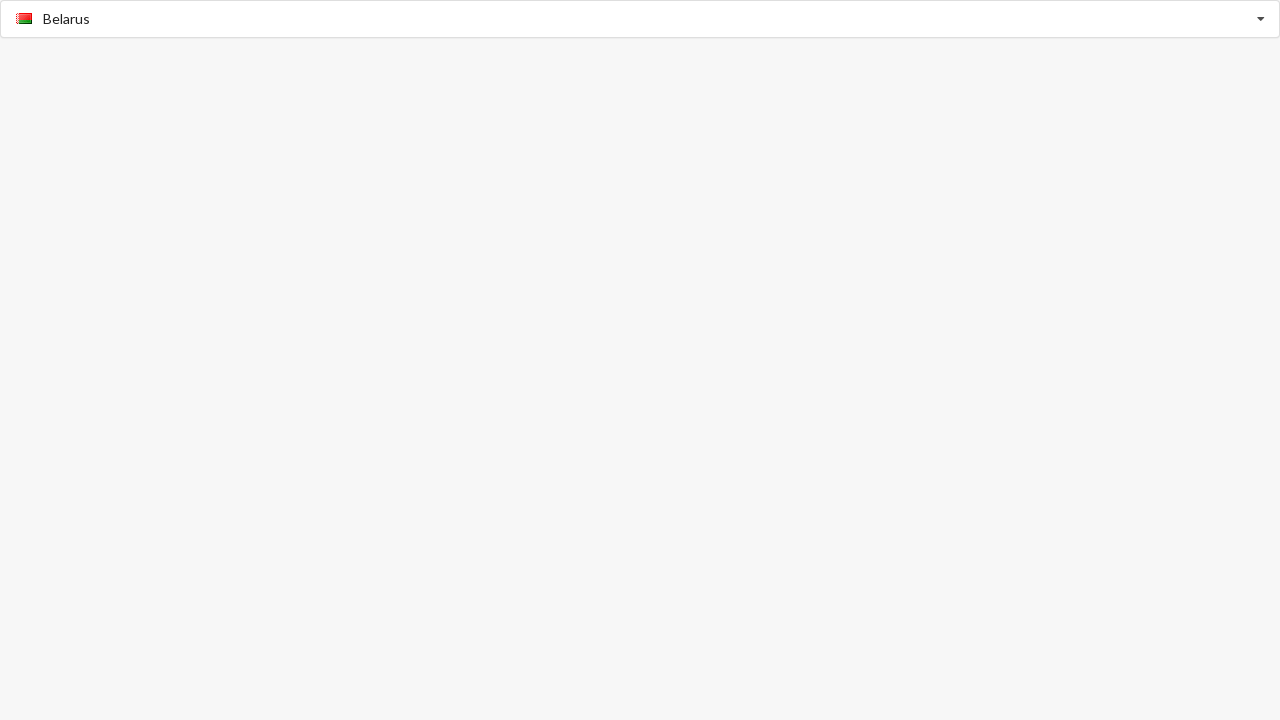

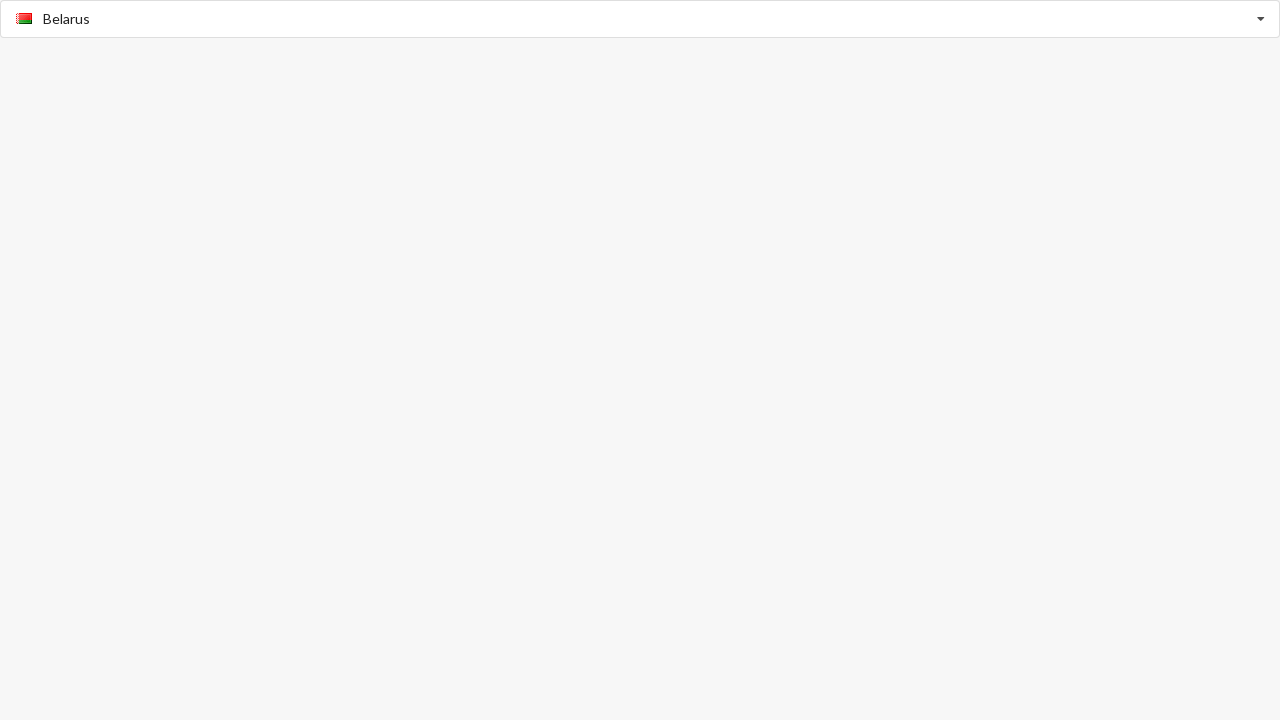